Tests interaction with popup windows by opening a popup, writing text in it, closing it, and returning to main window to write text

Starting URL: http://wcaquino.me/selenium/componentes.html

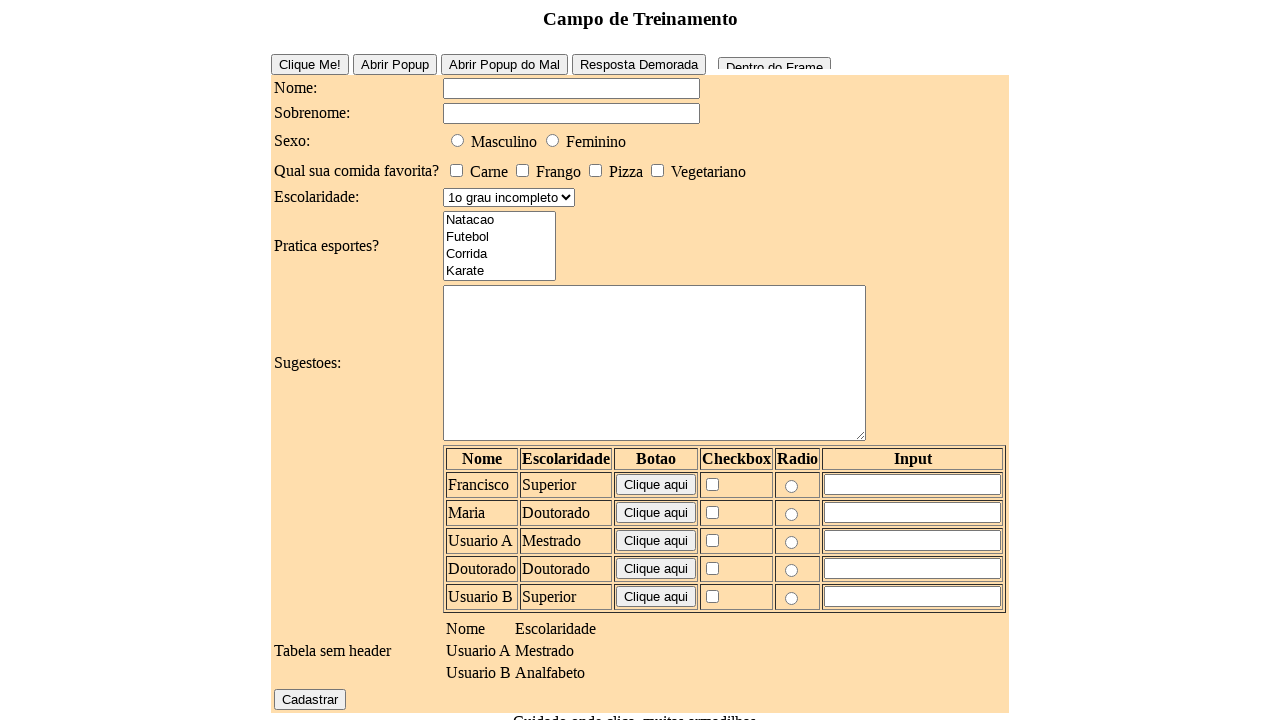

Clicked button to open popup window at (394, 64) on #buttonPopUpEasy
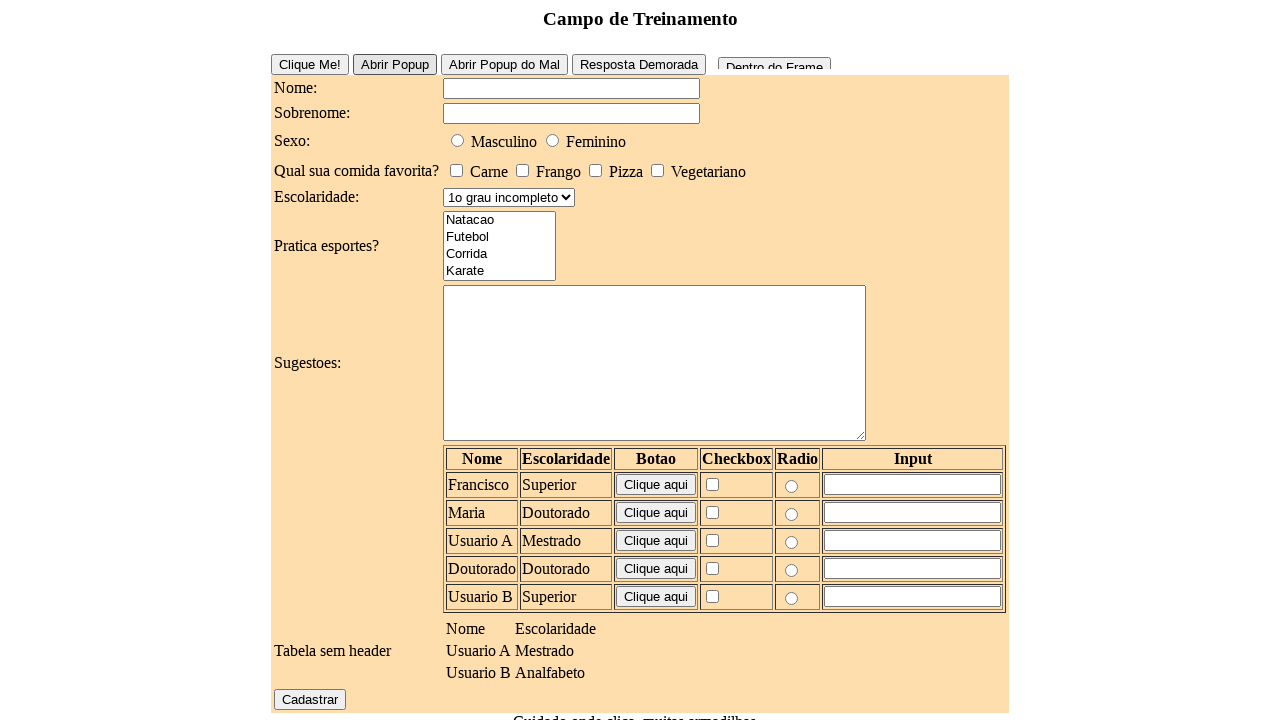

Popup window opened successfully
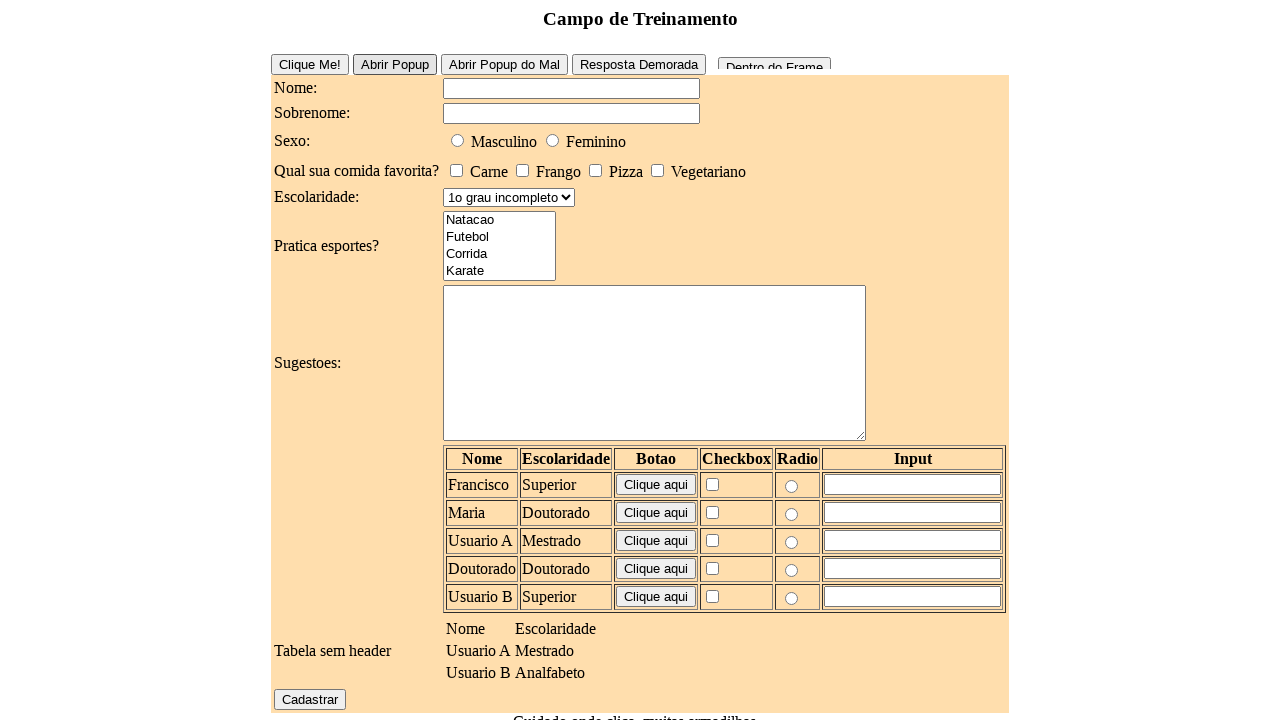

Filled textarea in popup with 'Deu certo?' on textarea
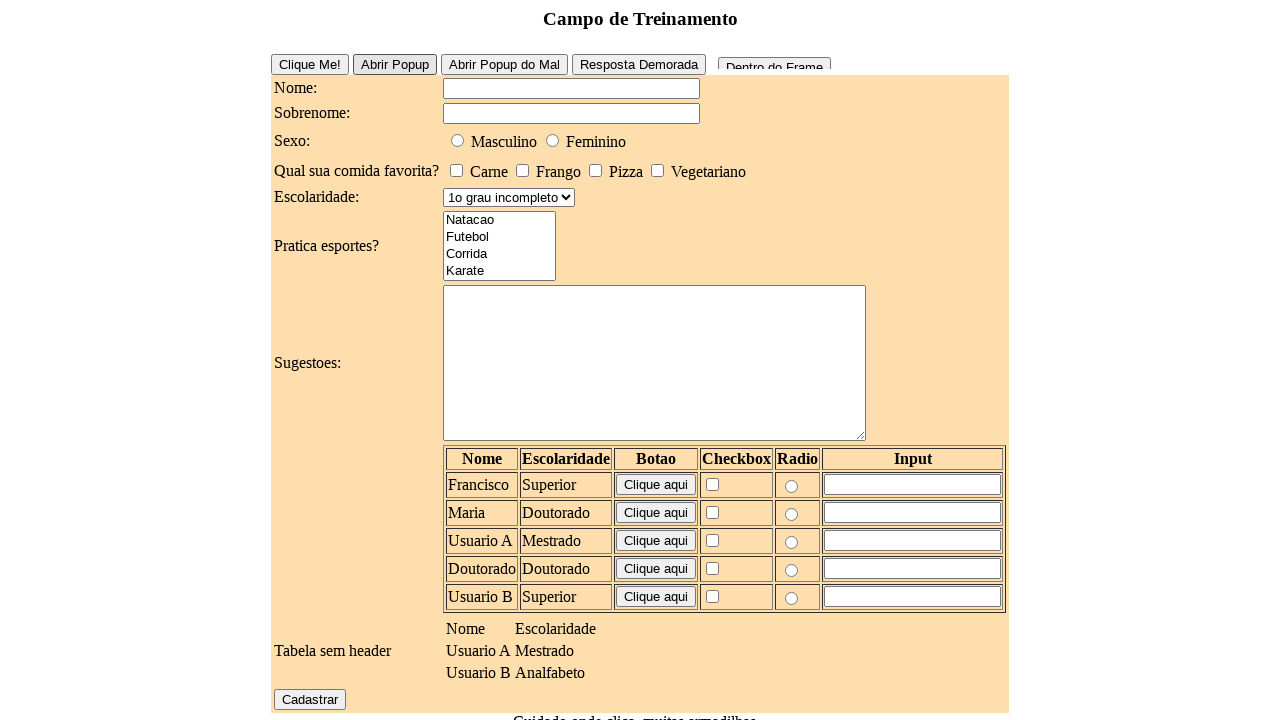

Closed popup window
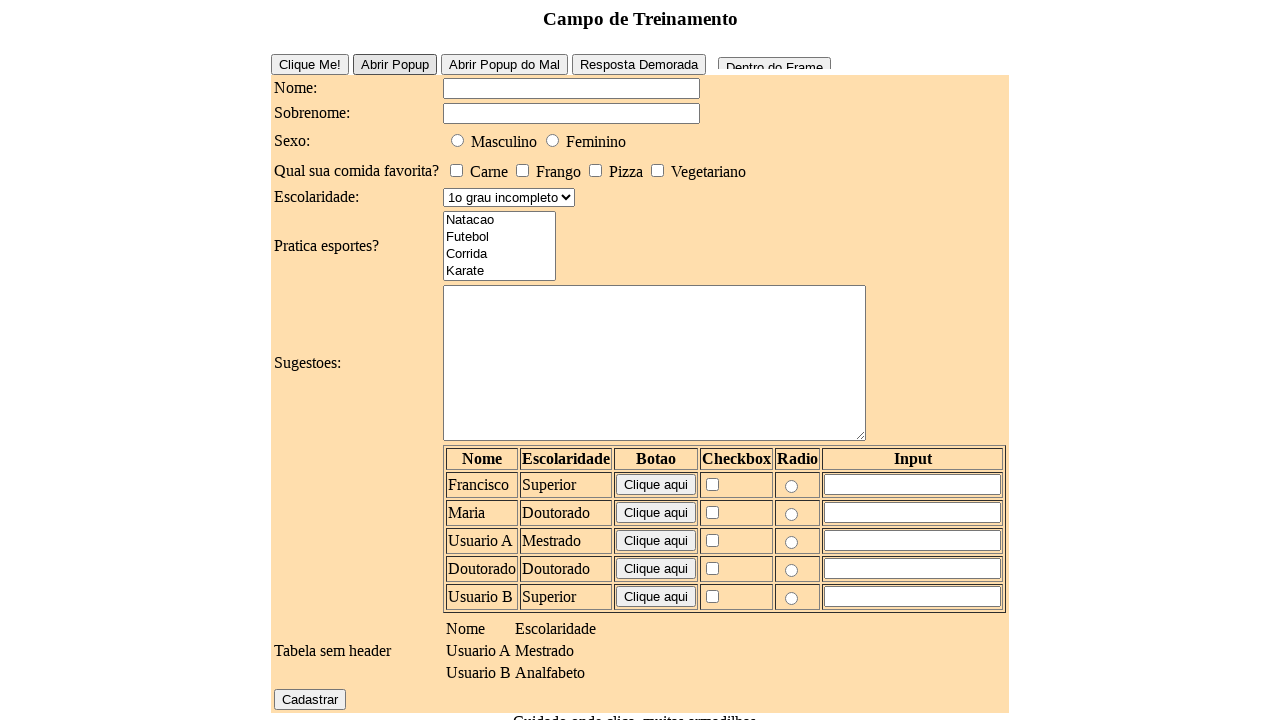

Filled textarea in main window with 'e agora?' on textarea
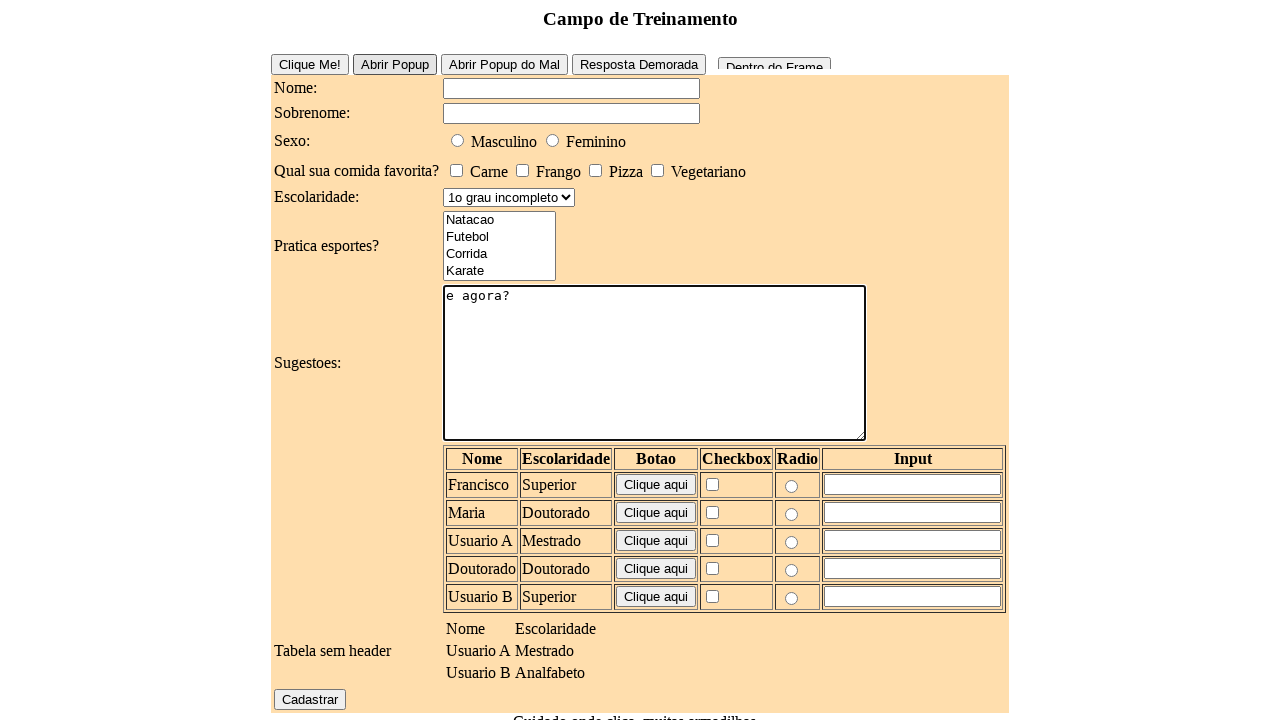

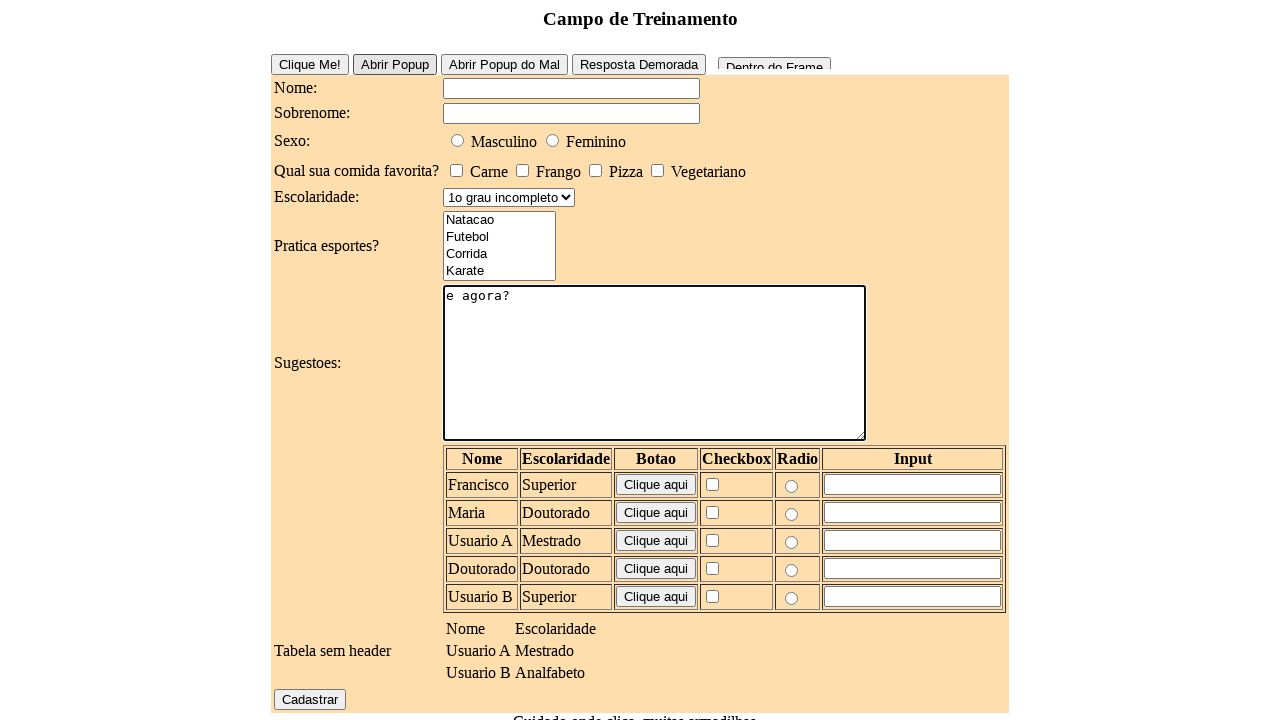